Tests navigation and link functionality by counting links in different page sections and opening footer column links in new tabs to verify they work

Starting URL: https://rahulshettyacademy.com/AutomationPractice/

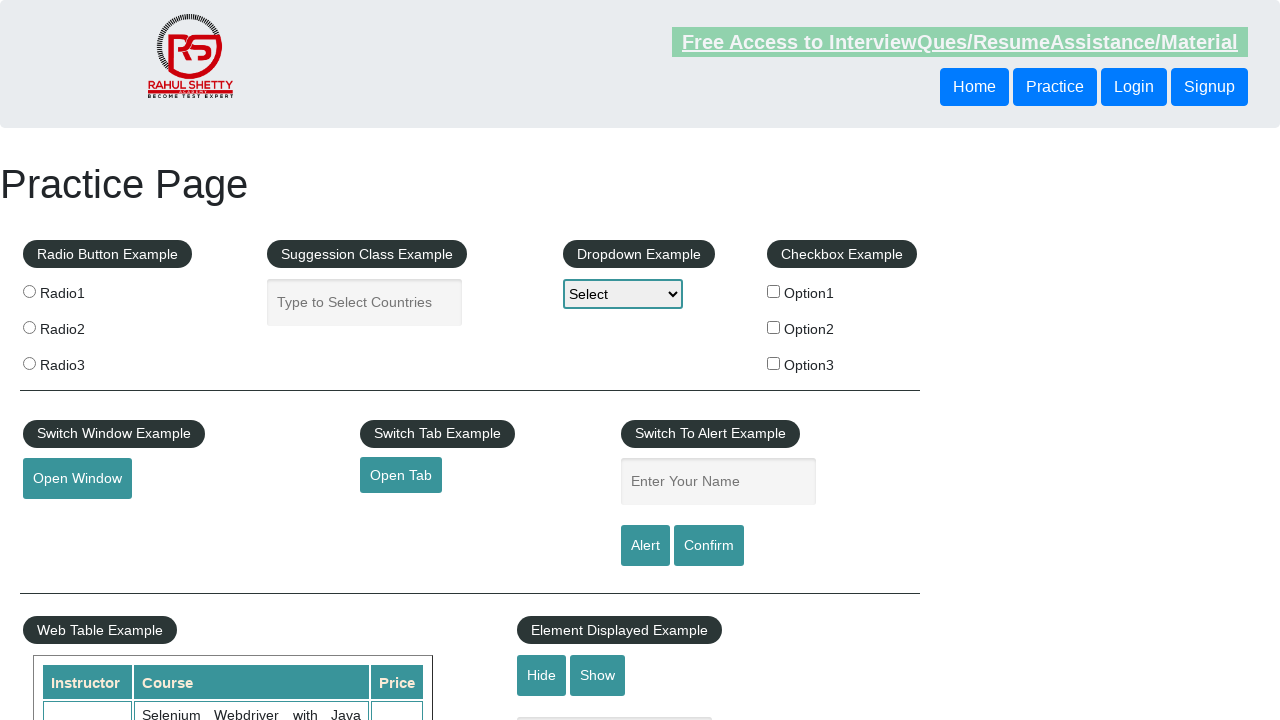

Counted all links on page: 27 total
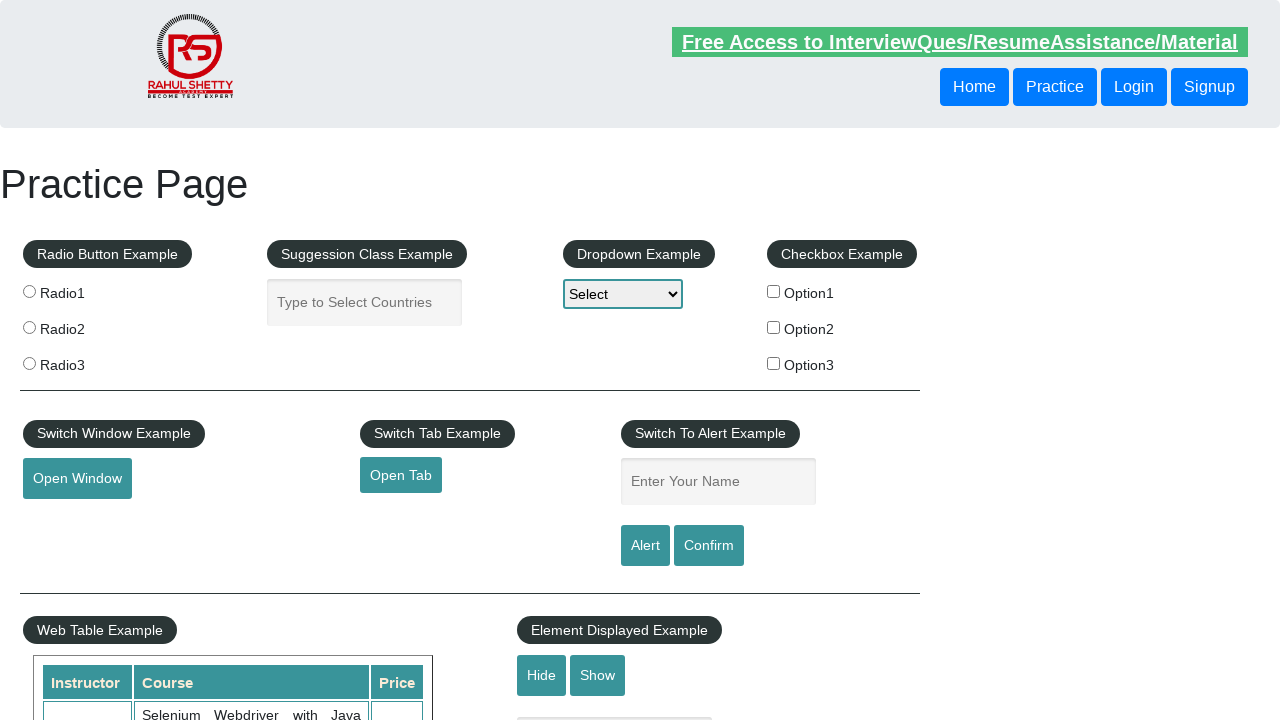

Located footer section (#gf-BIG)
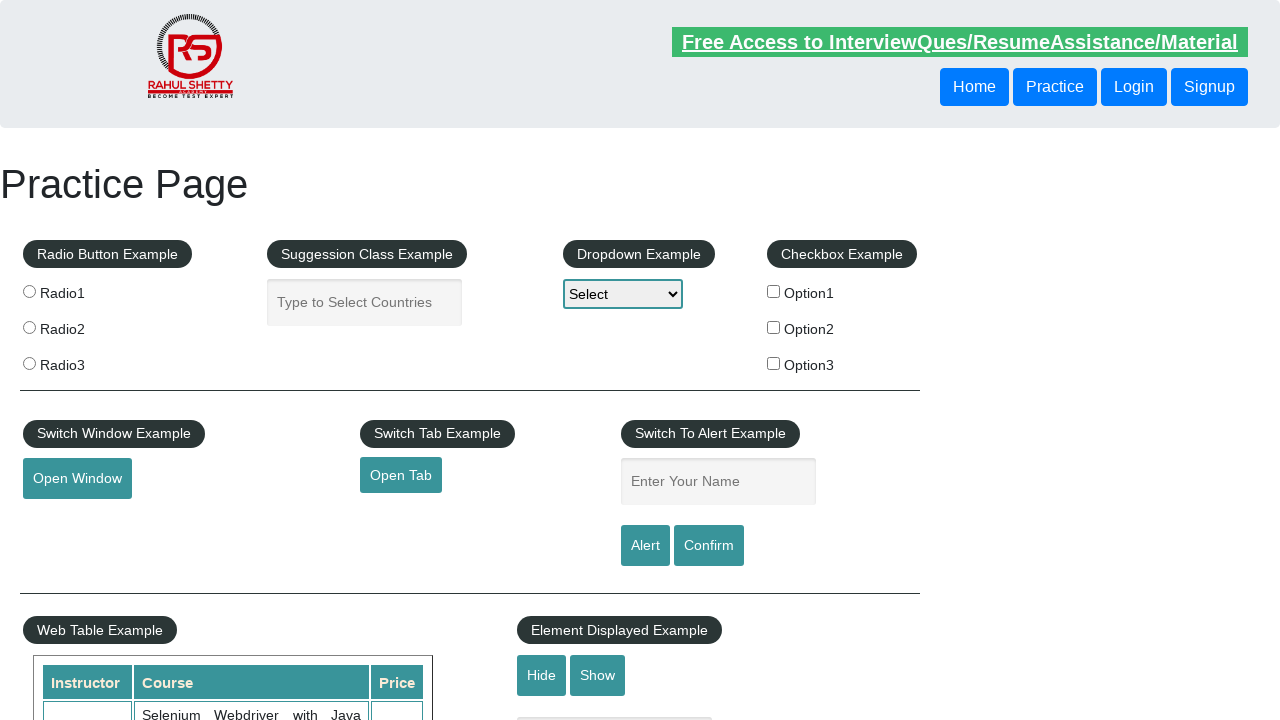

Counted links in footer section: 20 total
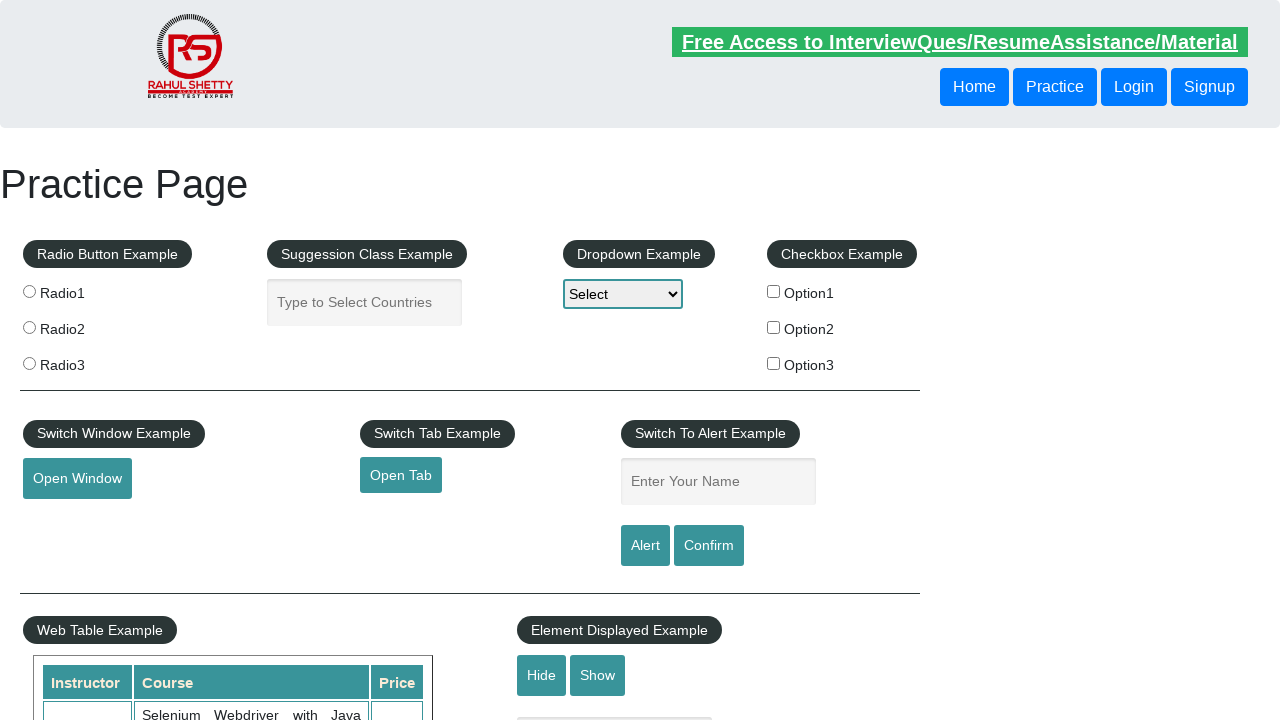

Located first column of footer table
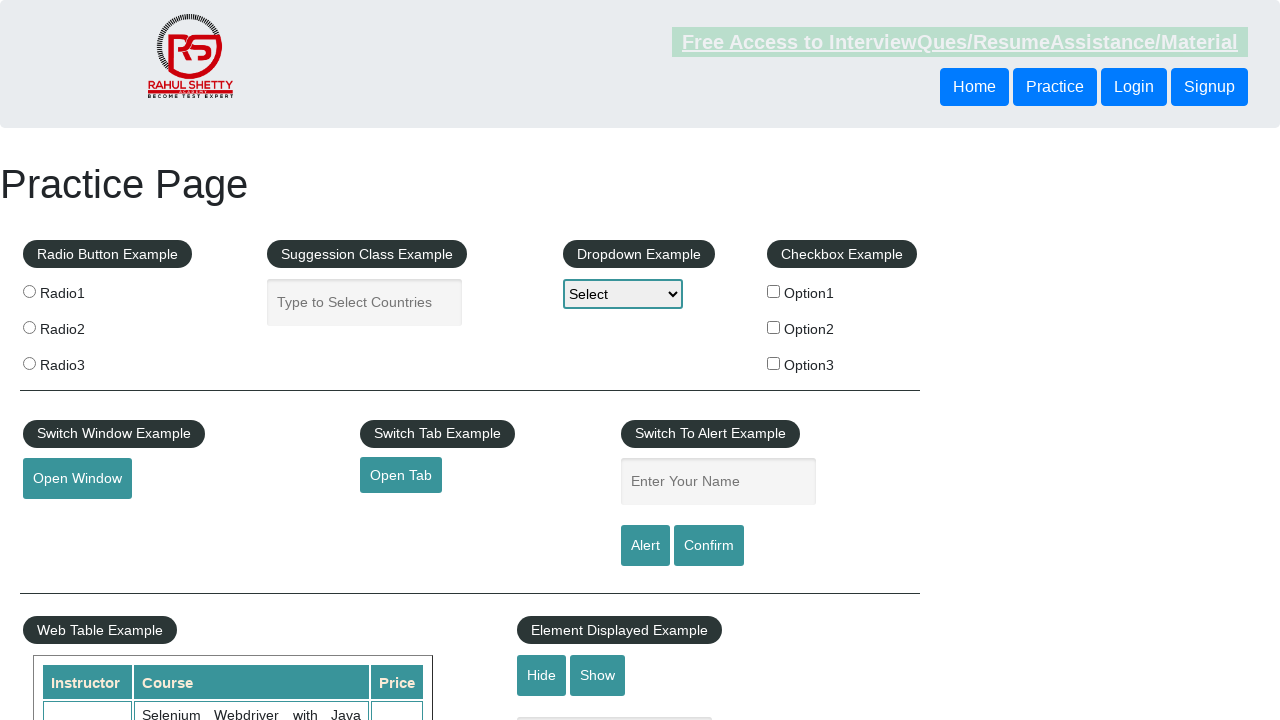

Counted links in first column: 5 total
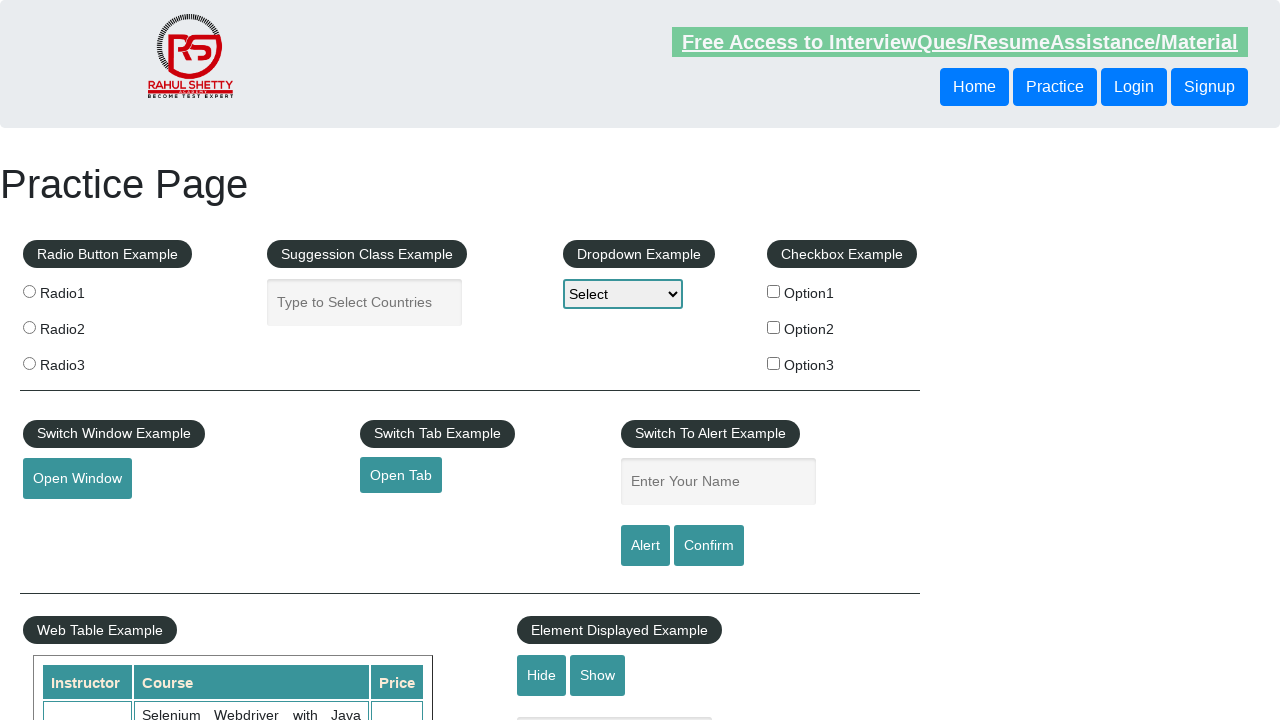

Opened footer link 1 in new tab using Ctrl+Click at (68, 520) on #gf-BIG >> xpath=//table/tbody/tr/td[1]/ul >> a >> nth=1
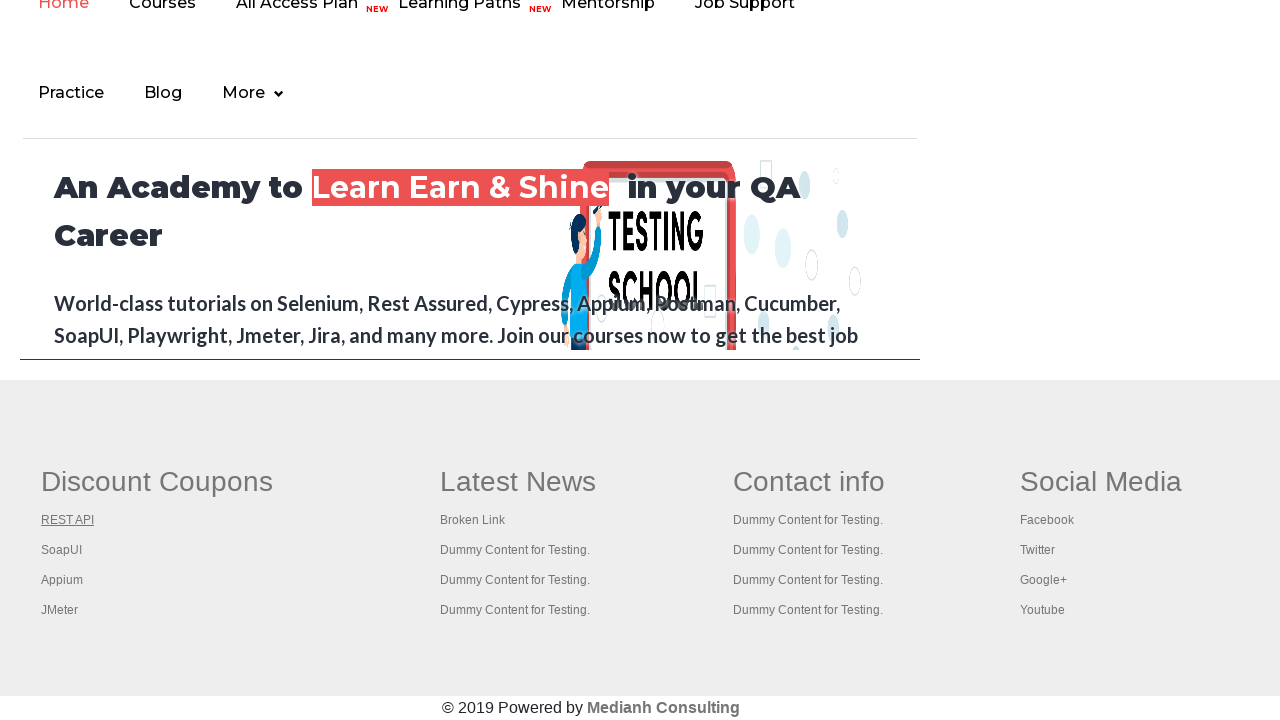

Opened footer link 2 in new tab using Ctrl+Click at (62, 550) on #gf-BIG >> xpath=//table/tbody/tr/td[1]/ul >> a >> nth=2
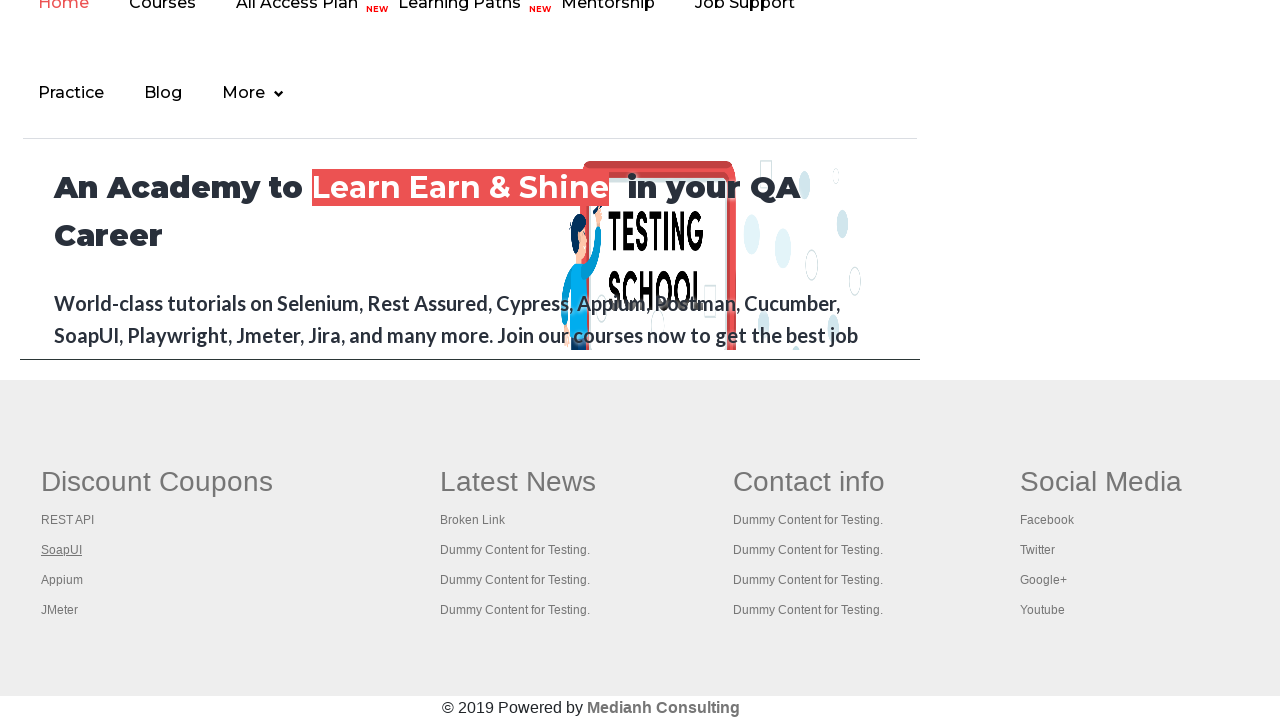

Opened footer link 3 in new tab using Ctrl+Click at (62, 580) on #gf-BIG >> xpath=//table/tbody/tr/td[1]/ul >> a >> nth=3
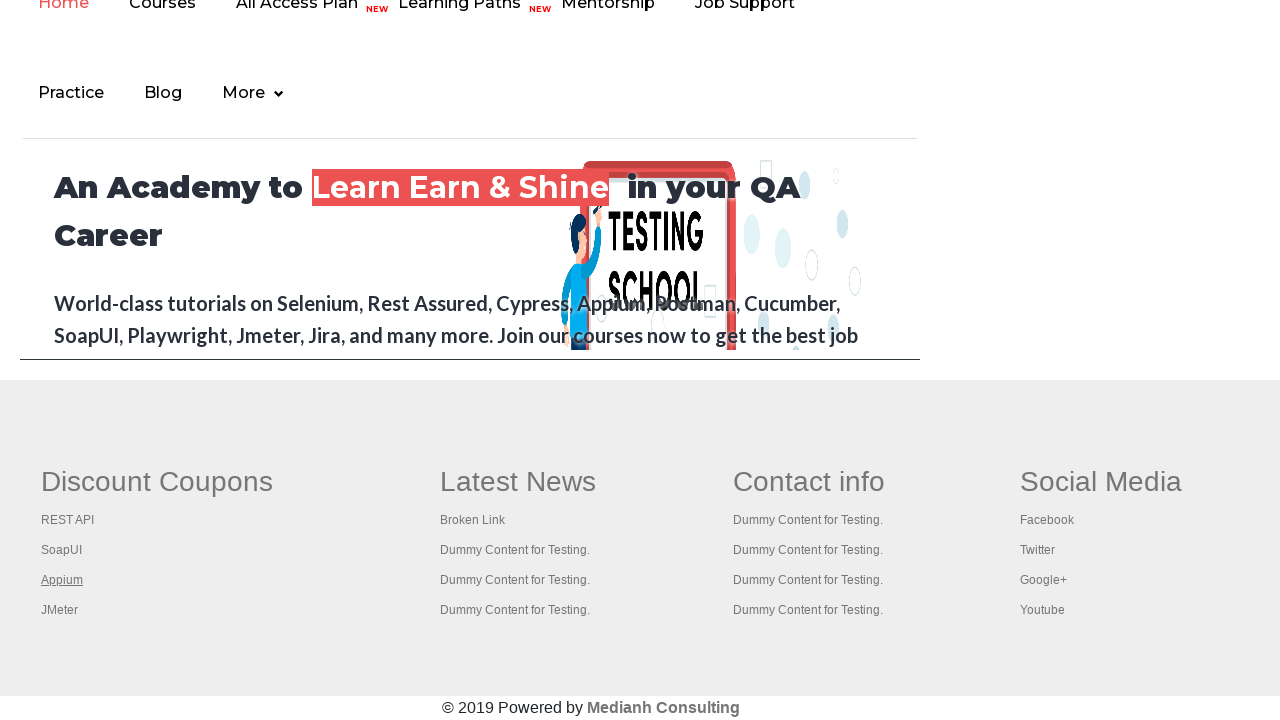

Opened footer link 4 in new tab using Ctrl+Click at (60, 610) on #gf-BIG >> xpath=//table/tbody/tr/td[1]/ul >> a >> nth=4
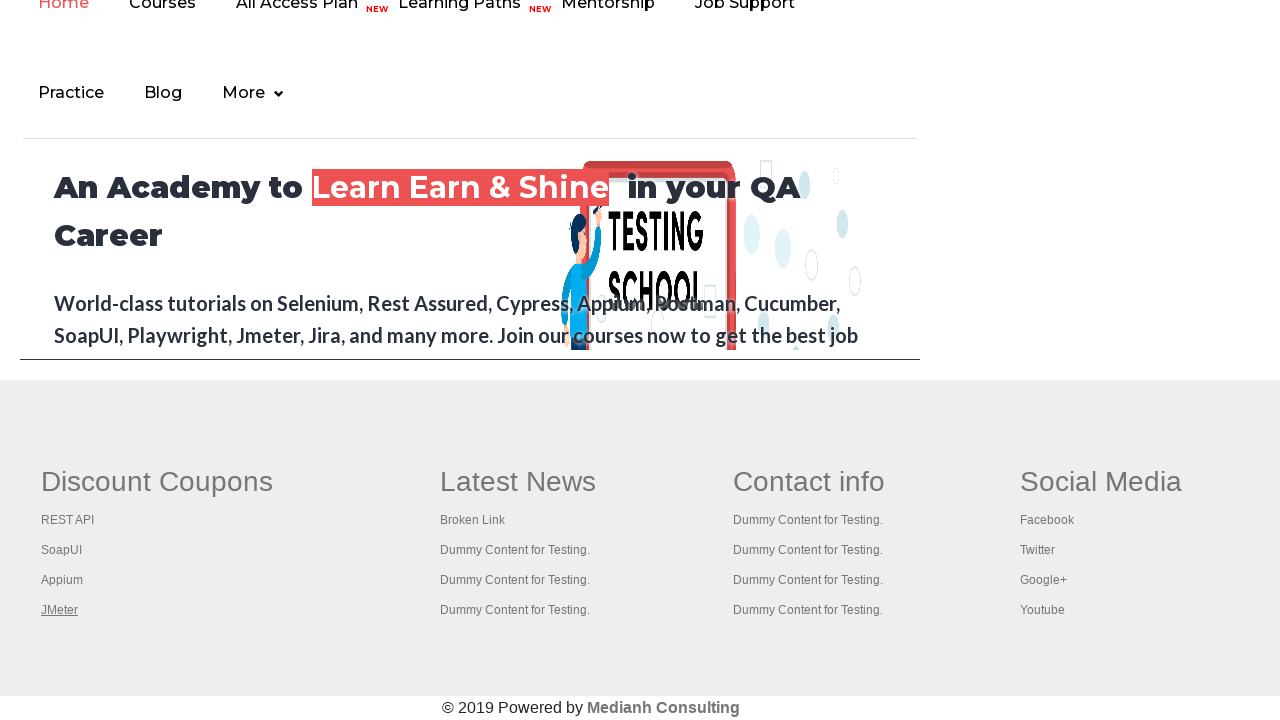

Switched to tab with title: Practice Page
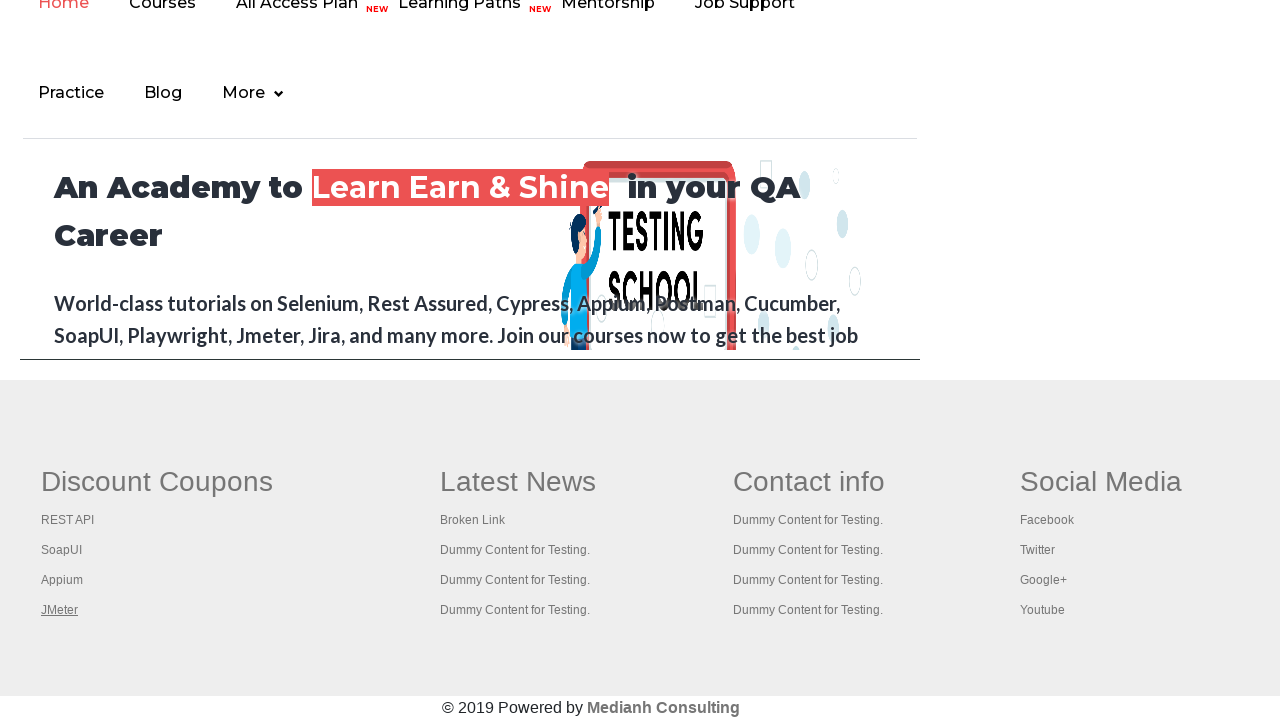

Switched to tab with title: REST API Tutorial
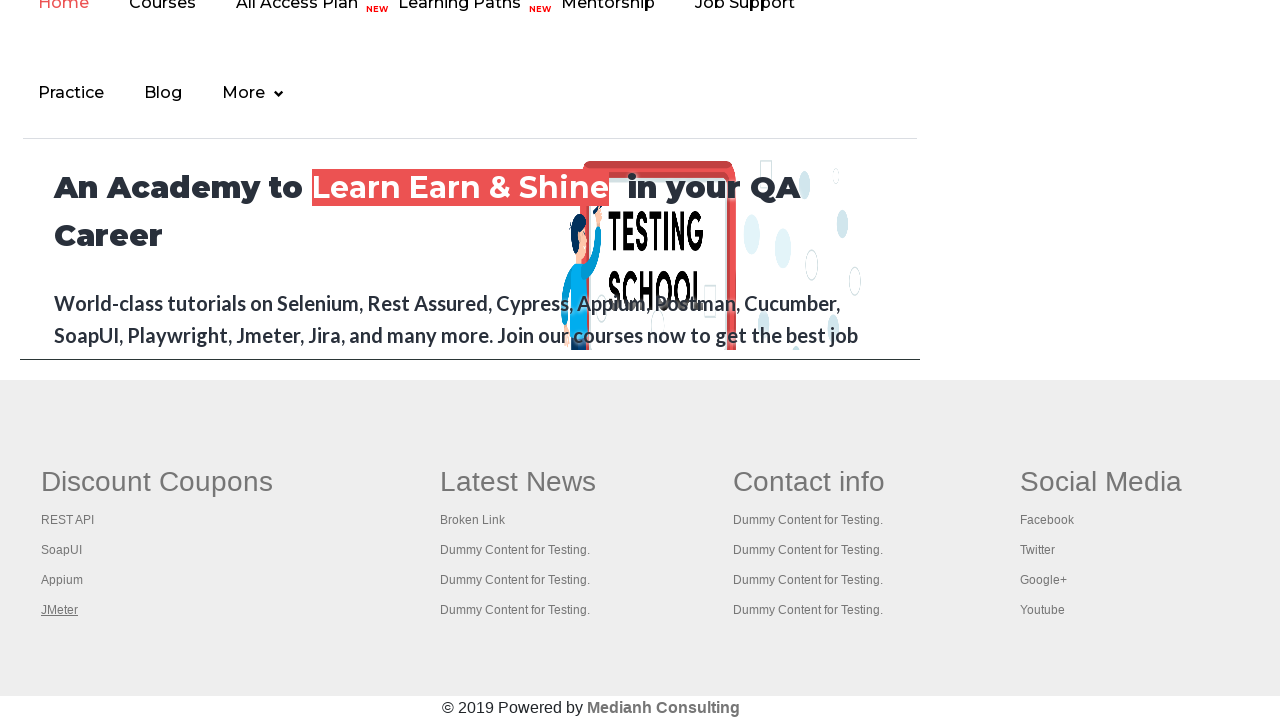

Switched to tab with title: The World’s Most Popular API Testing Tool | SoapUI
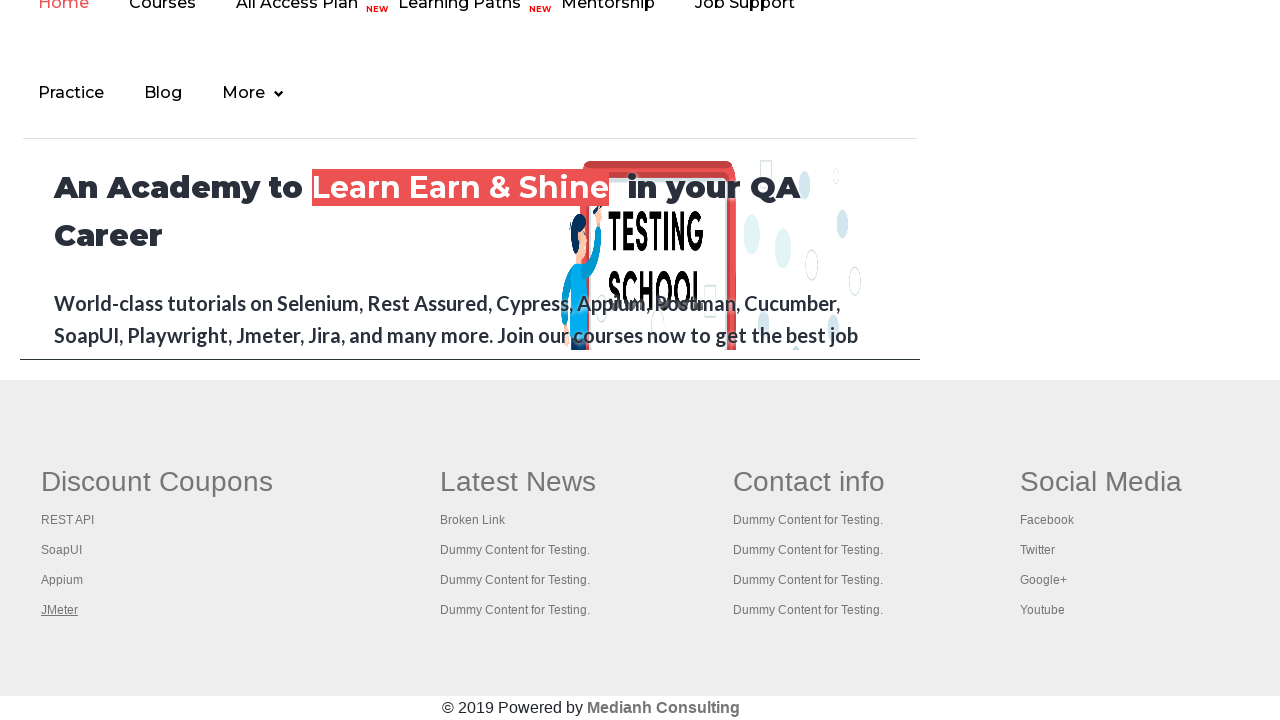

Switched to tab with title: Appium tutorial for Mobile Apps testing | RahulShetty Academy | Rahul
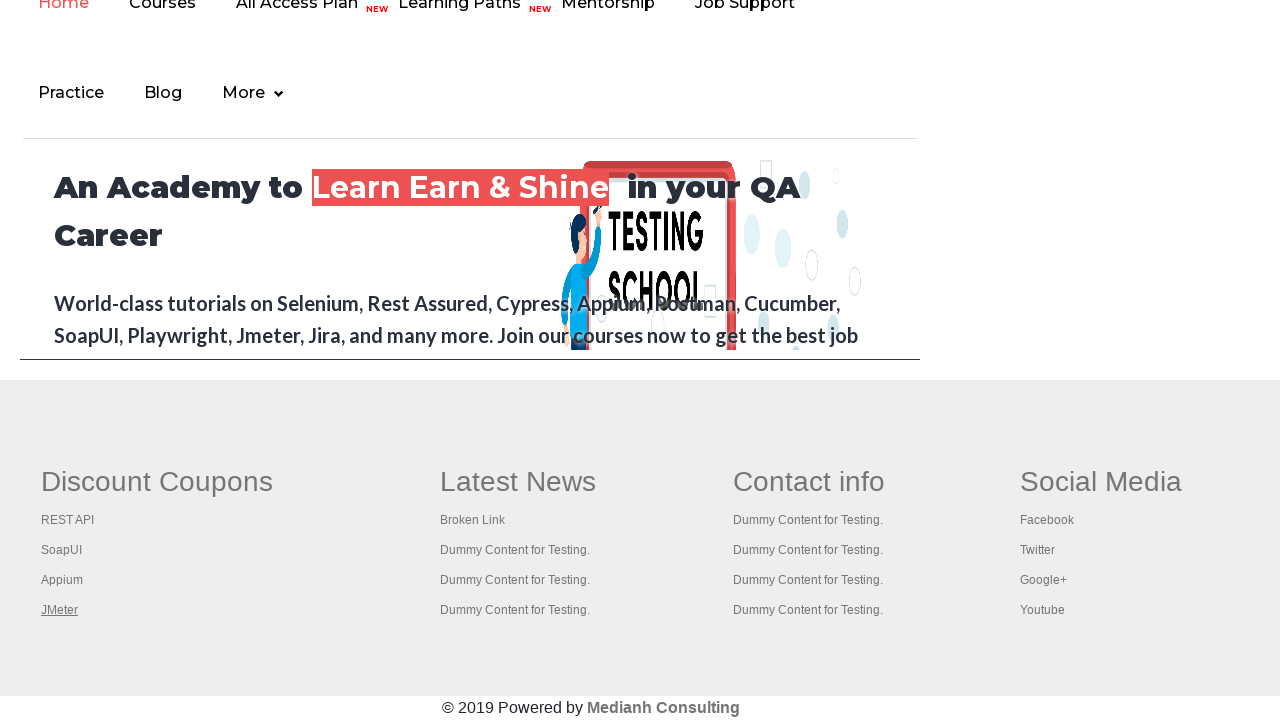

Switched to tab with title: Apache JMeter - Apache JMeter™
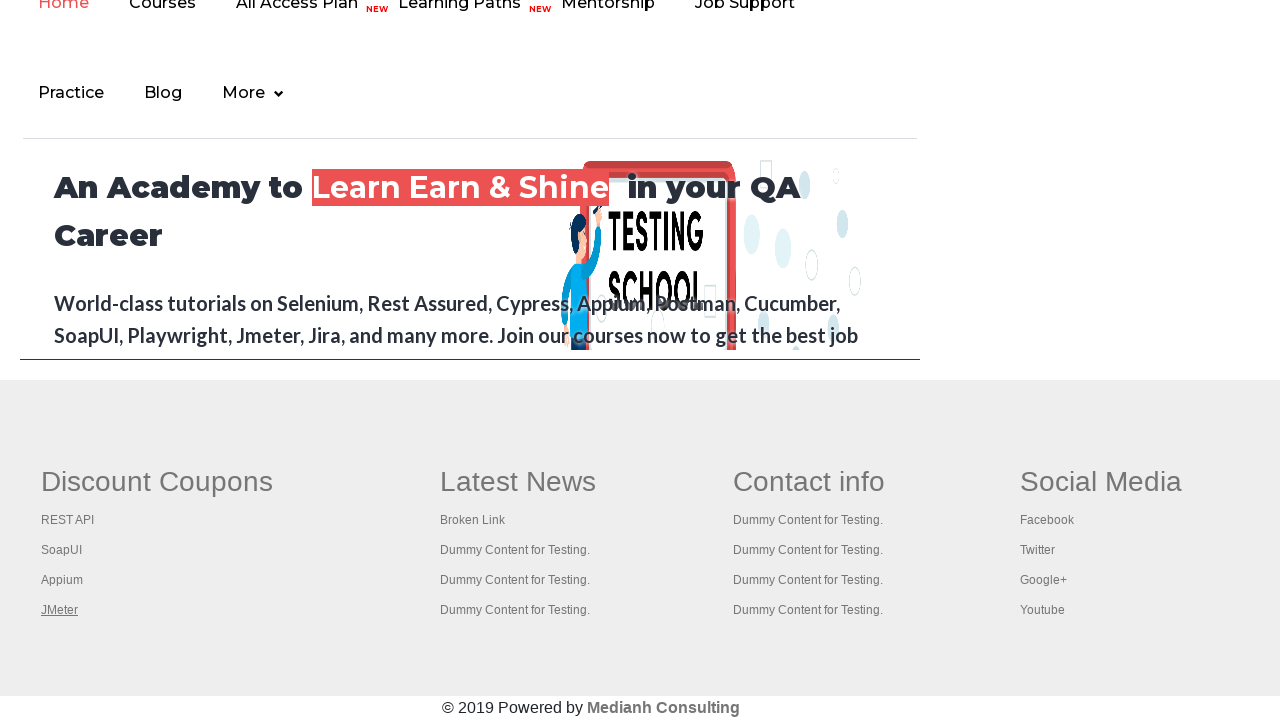

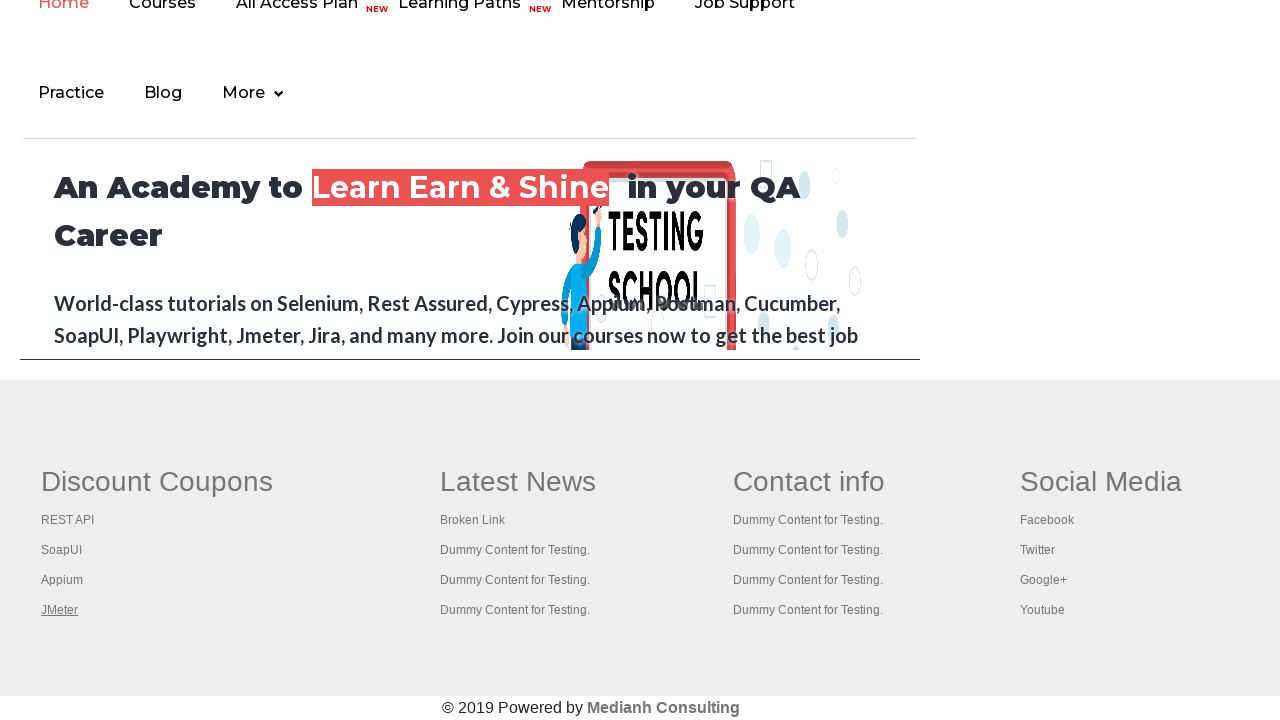